Clicks the 'Get Started' button and verifies the URL changes to include the #get-started anchor.

Starting URL: https://practice.sdetunicorns.com/

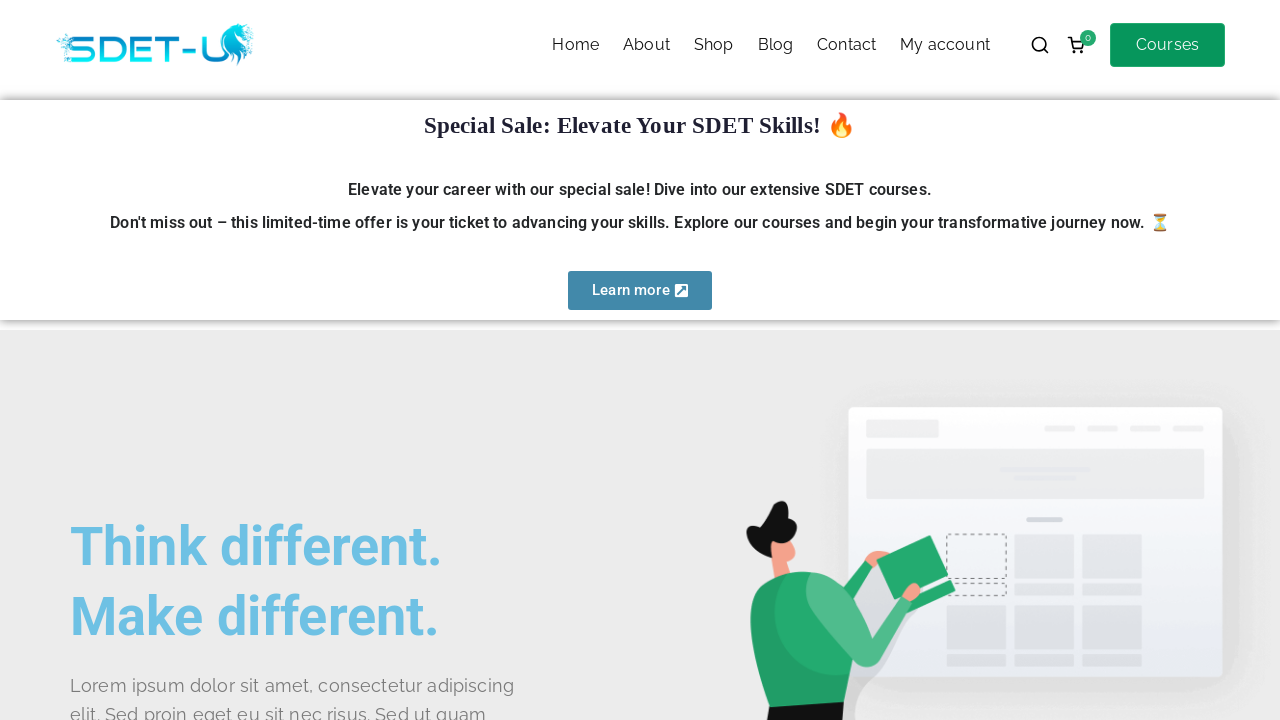

Verified URL does not contain #get-started anchor initially
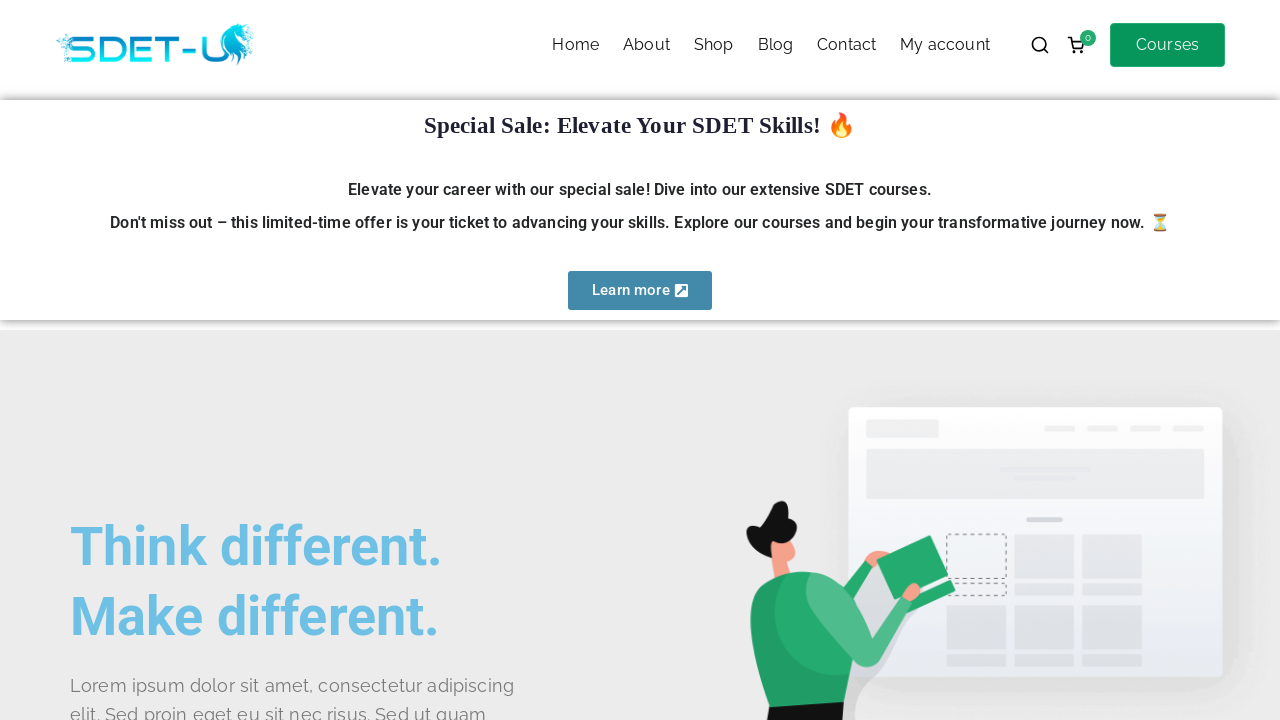

Clicked 'Get Started' button using CSS selector at (140, 361) on #get-started
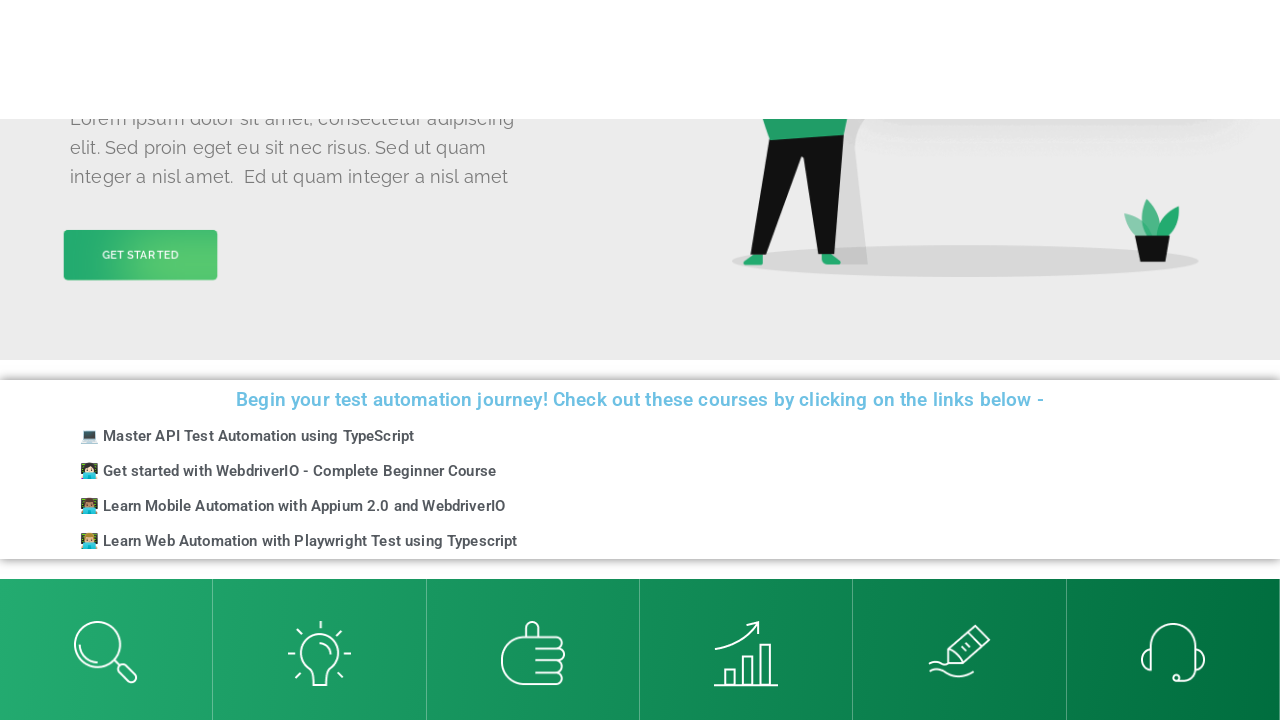

Verified URL now contains #get-started anchor
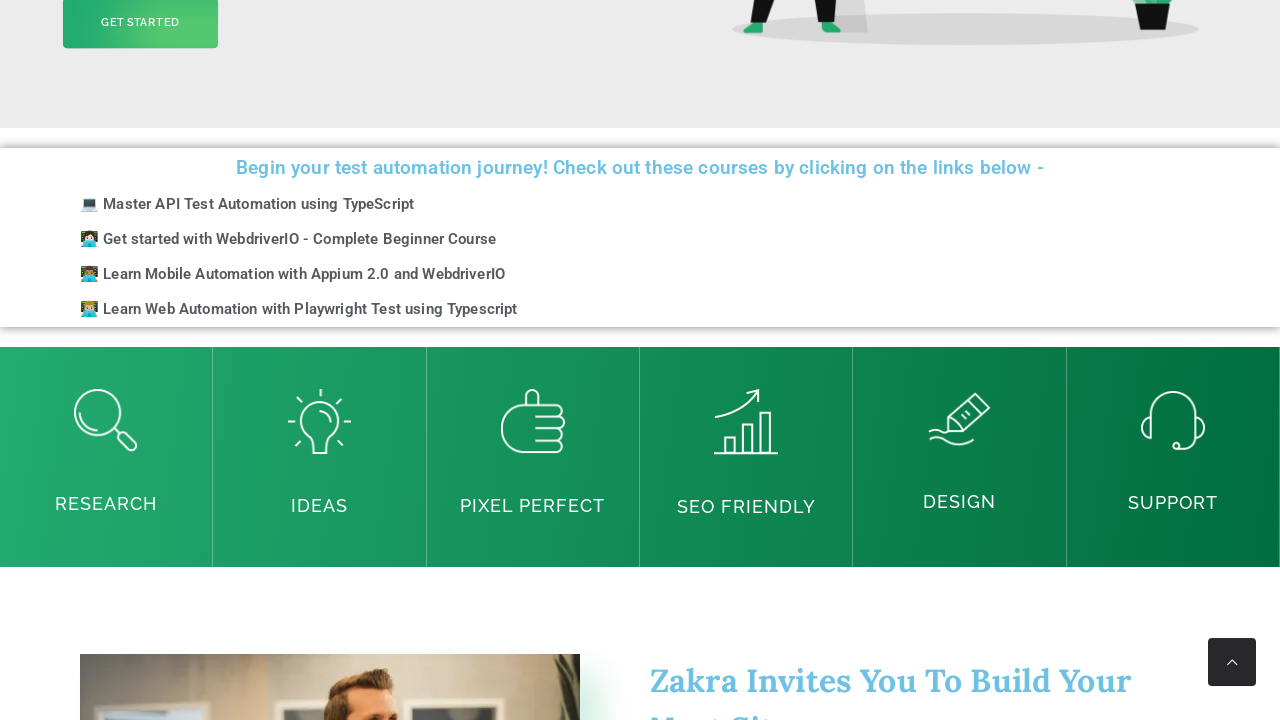

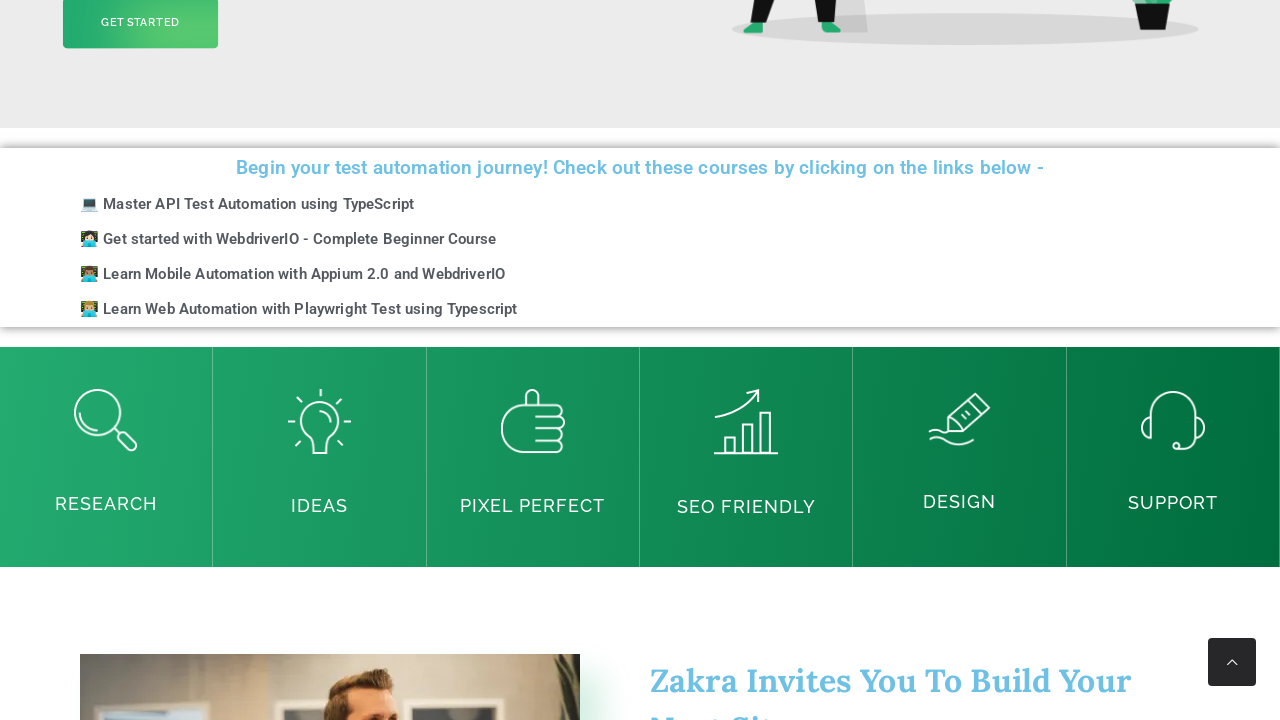